Tests accepting a JavaScript alert by clicking a button, accepting the alert popup, and verifying the result message displays success text.

Starting URL: https://testcenter.techproeducation.com/index.php?page=javascript-alerts

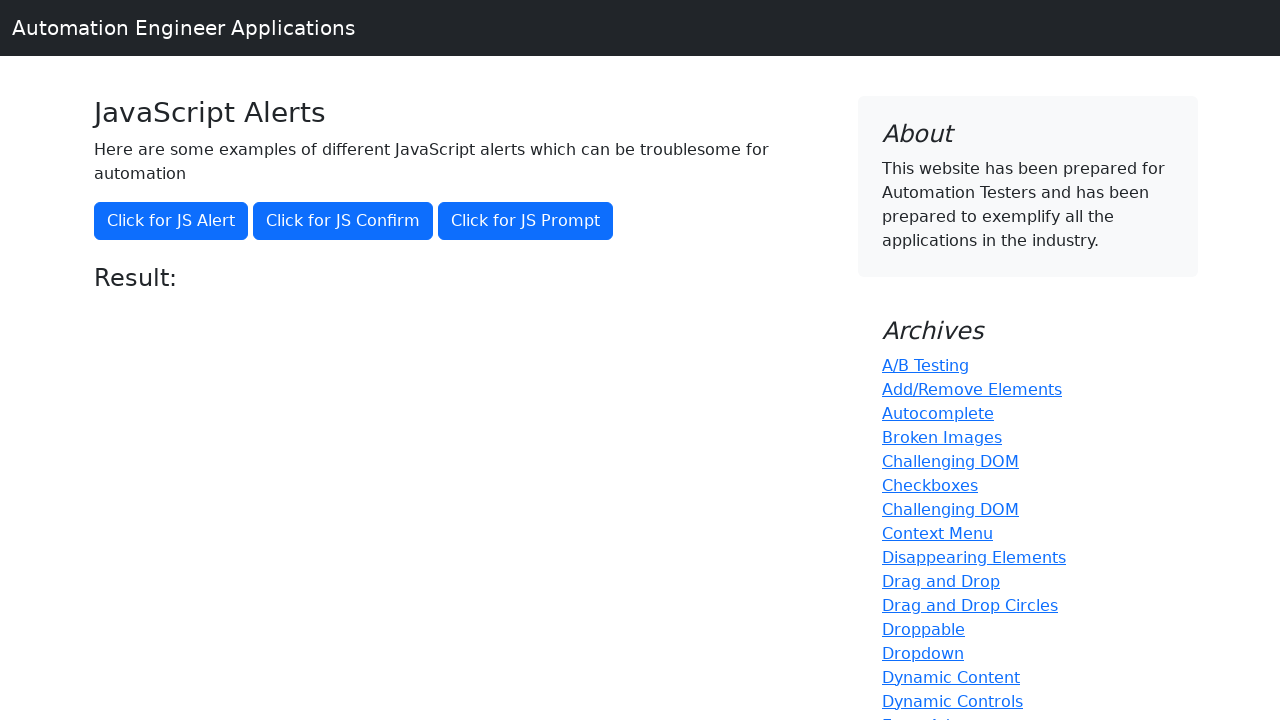

Clicked 'Click for JS Alert' button at (171, 221) on xpath=//*[text()='Click for JS Alert']
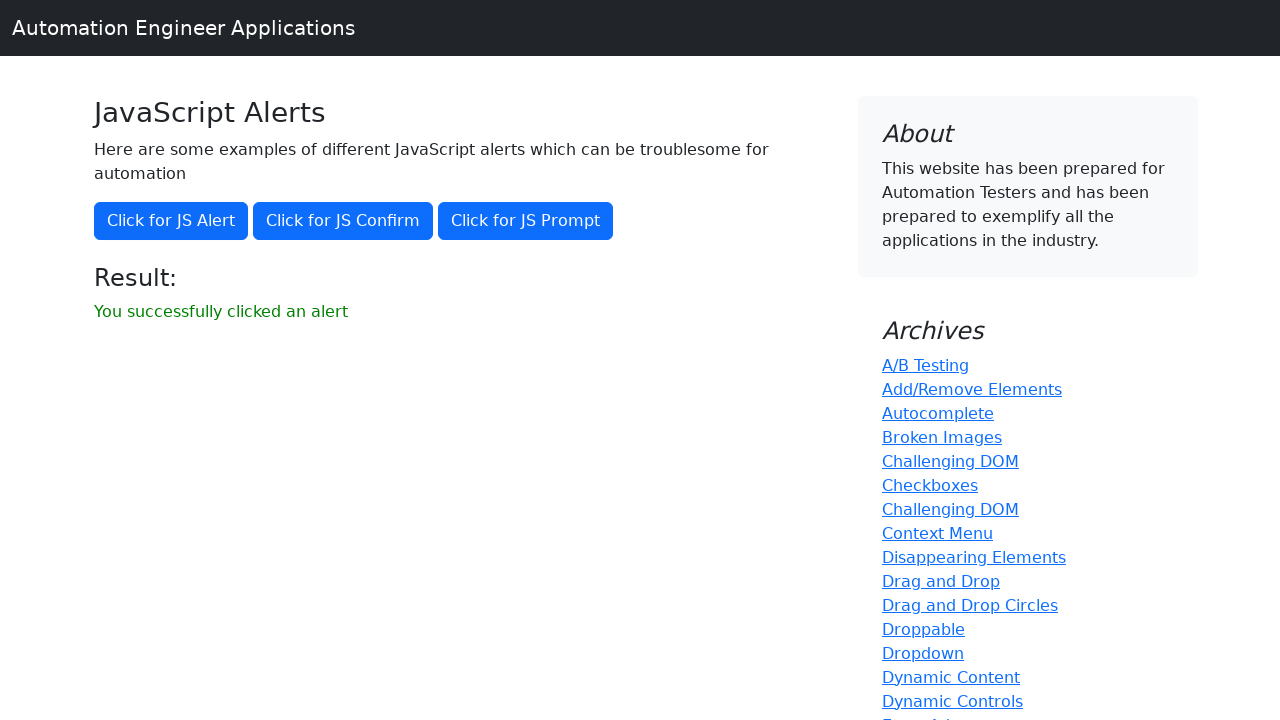

Set up dialog handler to accept alerts
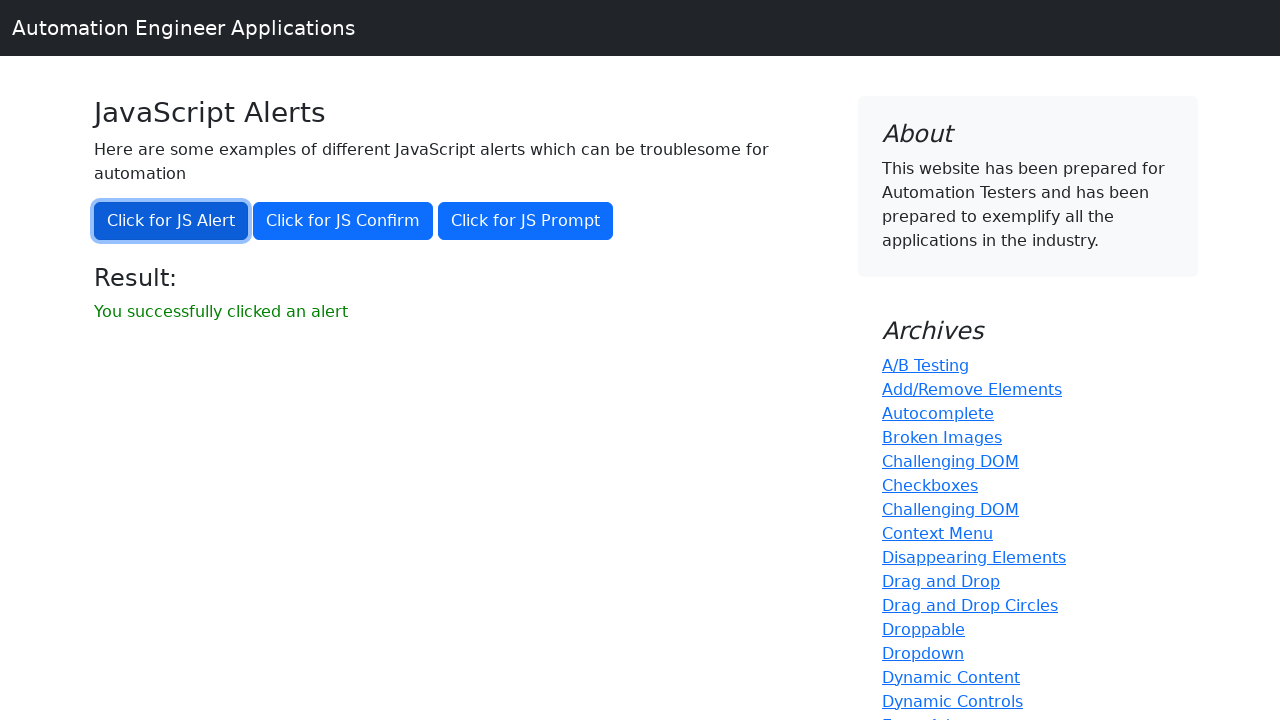

Clicked 'Click for JS Alert' button to trigger alert at (171, 221) on xpath=//*[text()='Click for JS Alert']
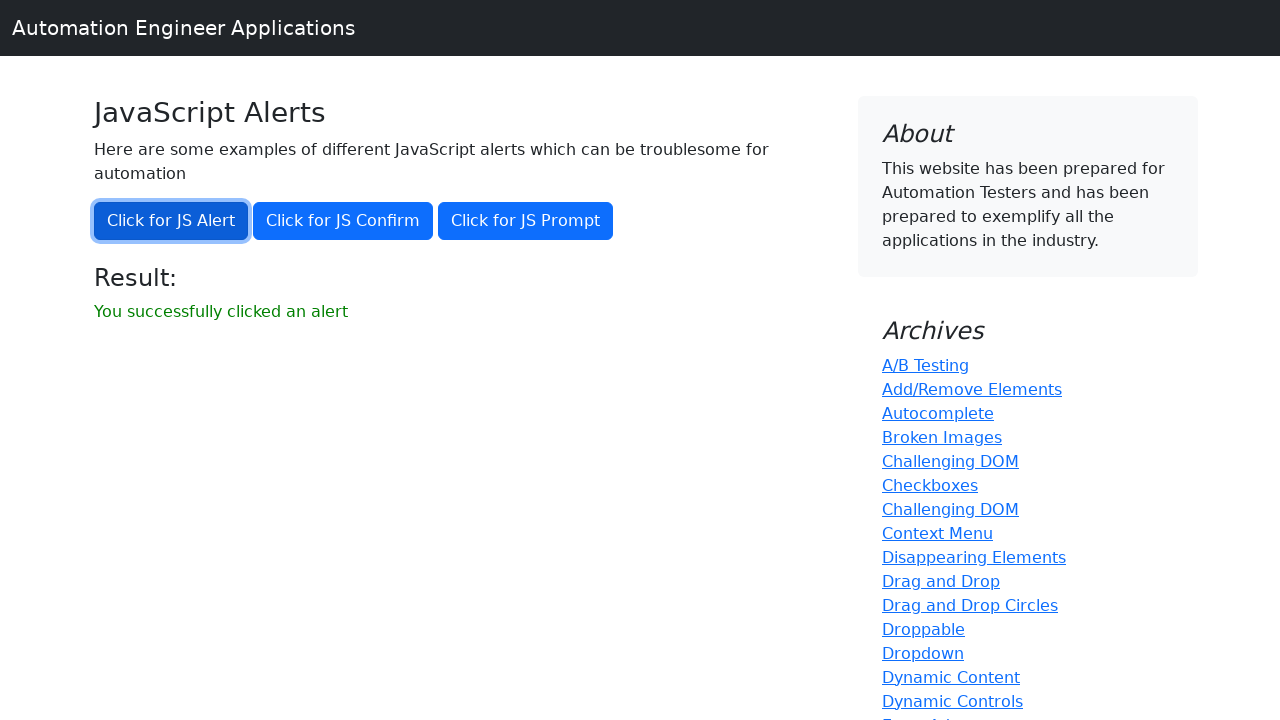

Result message element loaded
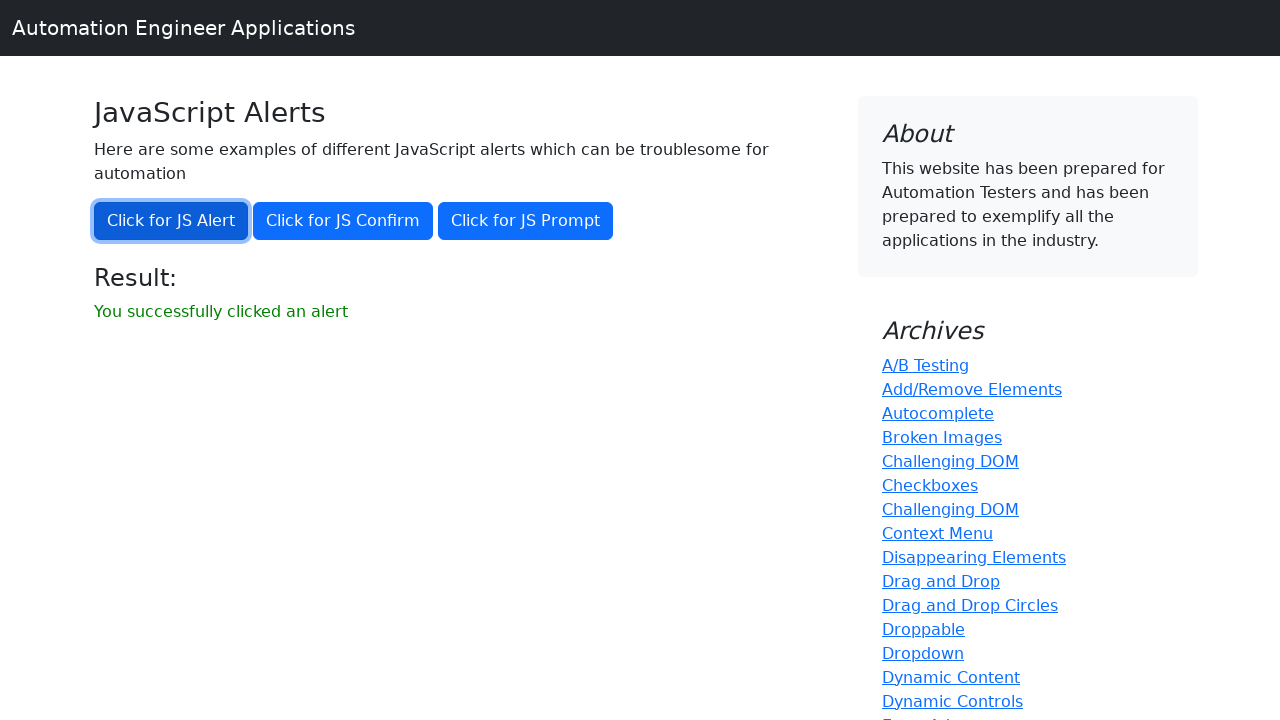

Retrieved result text: 'You successfully clicked an alert'
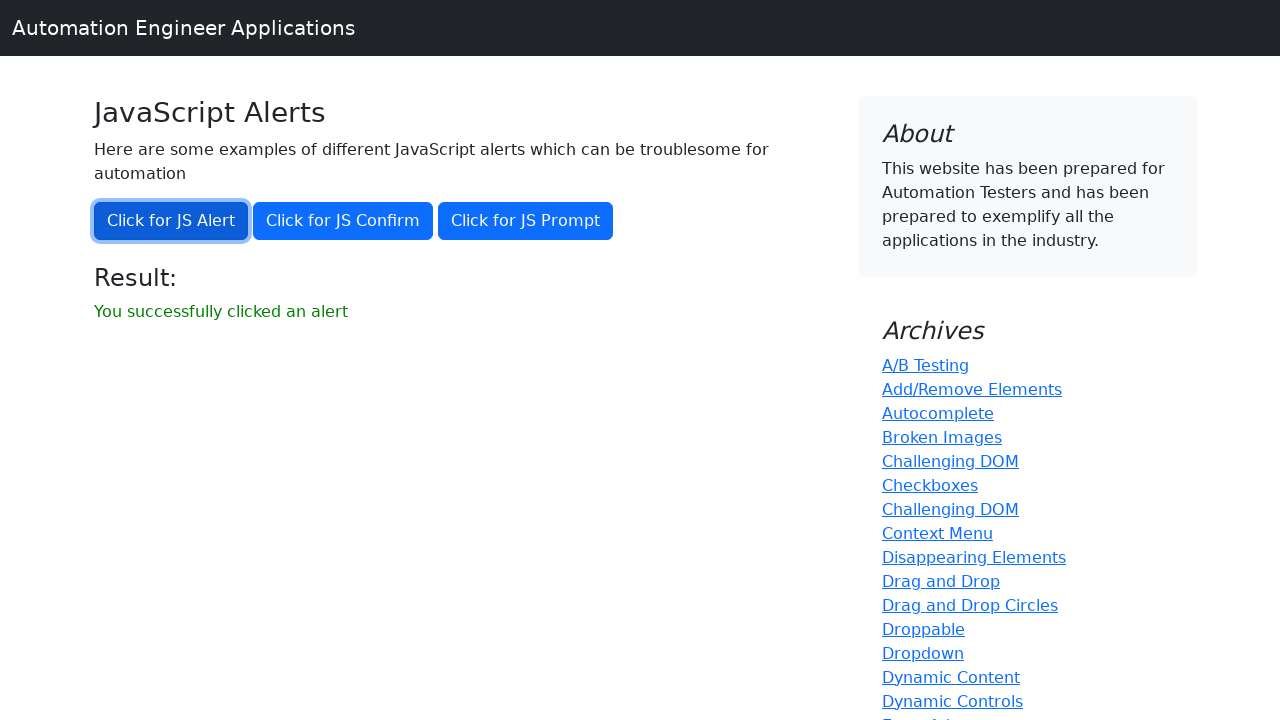

Verified result message displays success text
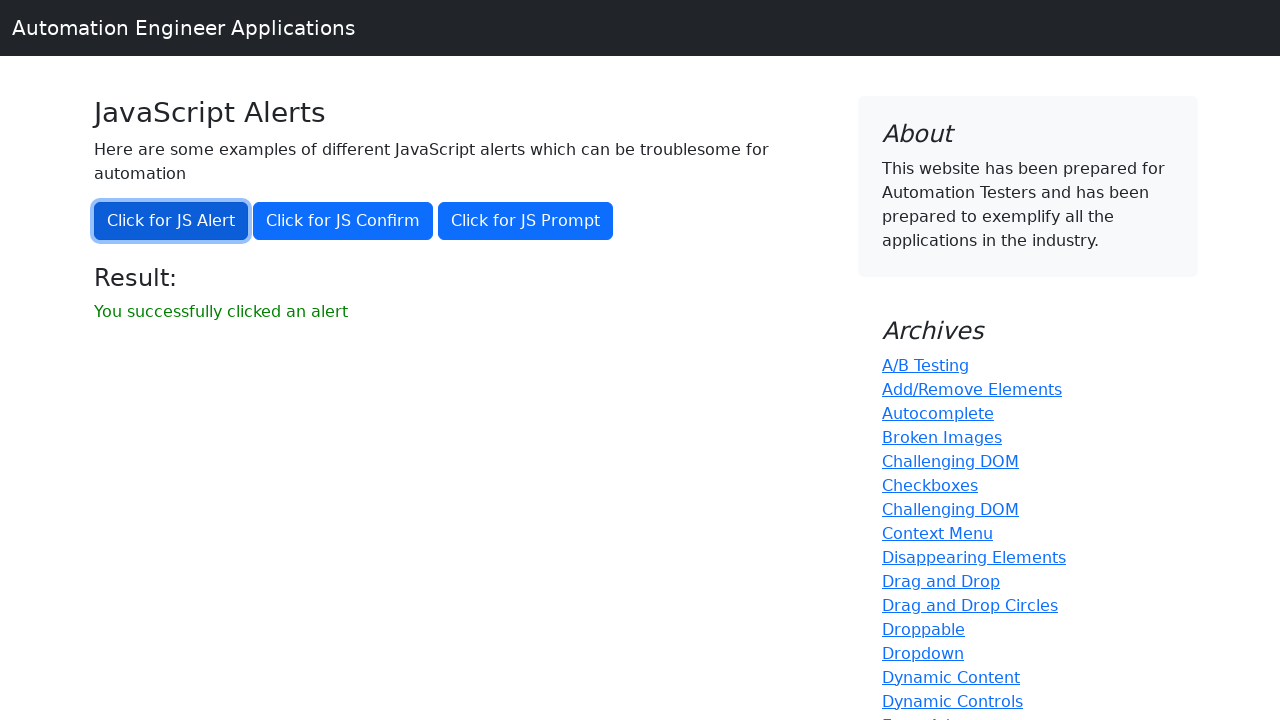

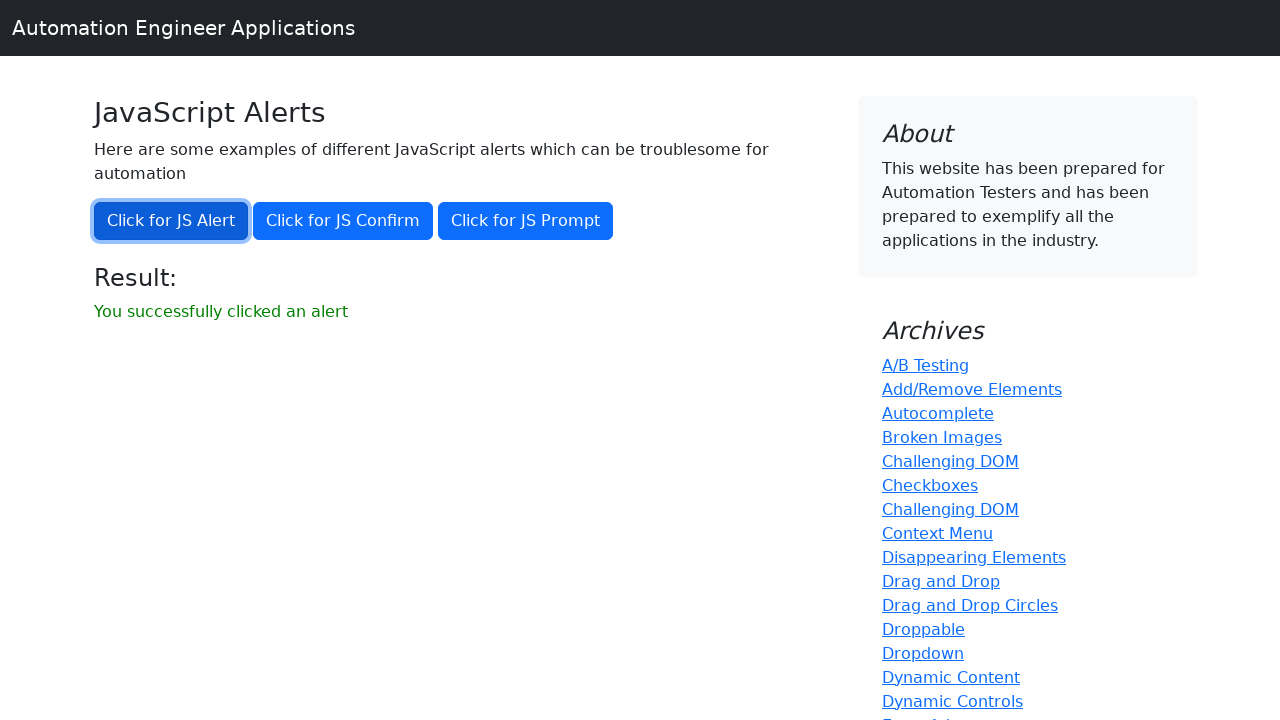